Tests a form submission by filling in first name, last name, and email fields, then submitting the form using the Enter key

Starting URL: https://secure-retreat-92358.herokuapp.com/

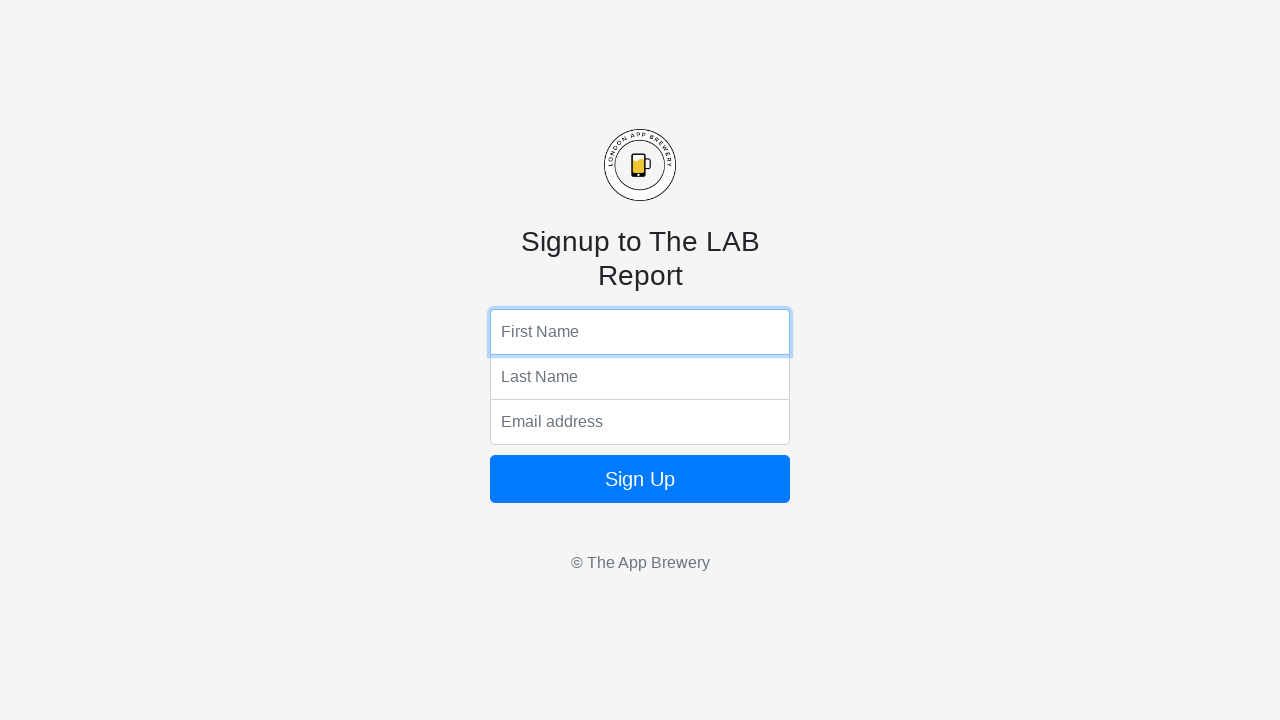

Navigated to form page
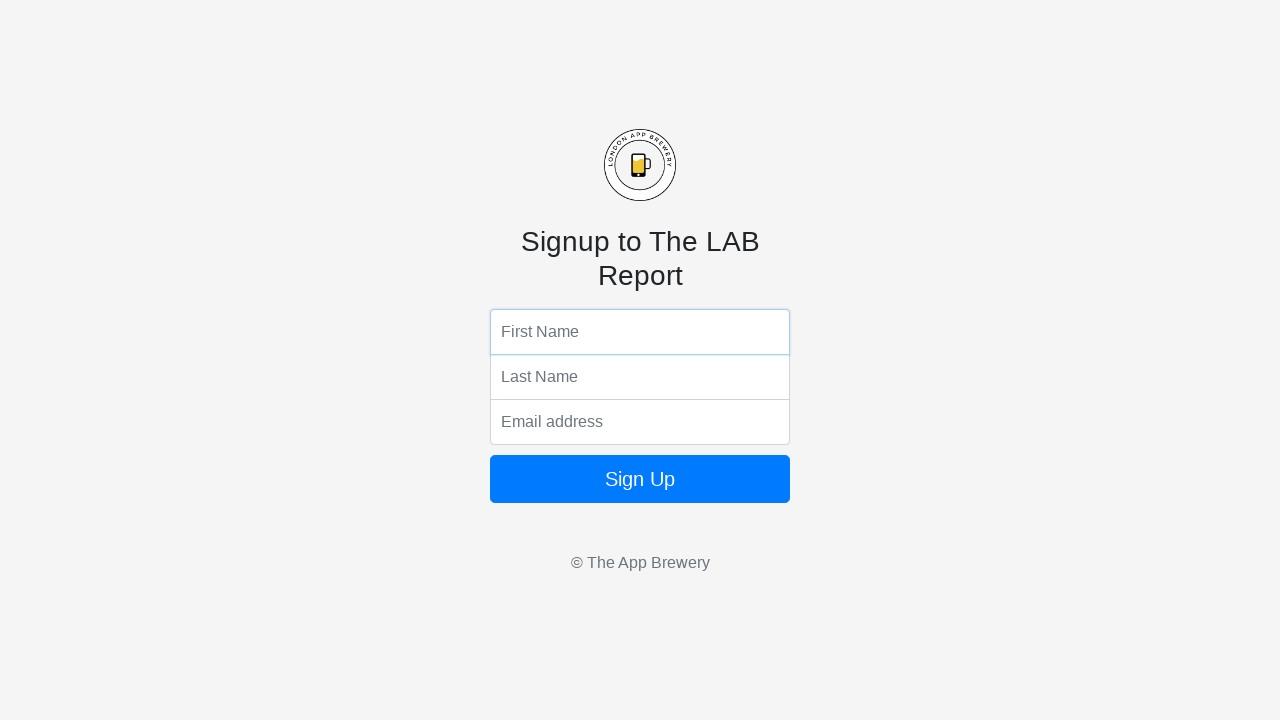

Filled first name field with 'Kiko' on input[name='fName']
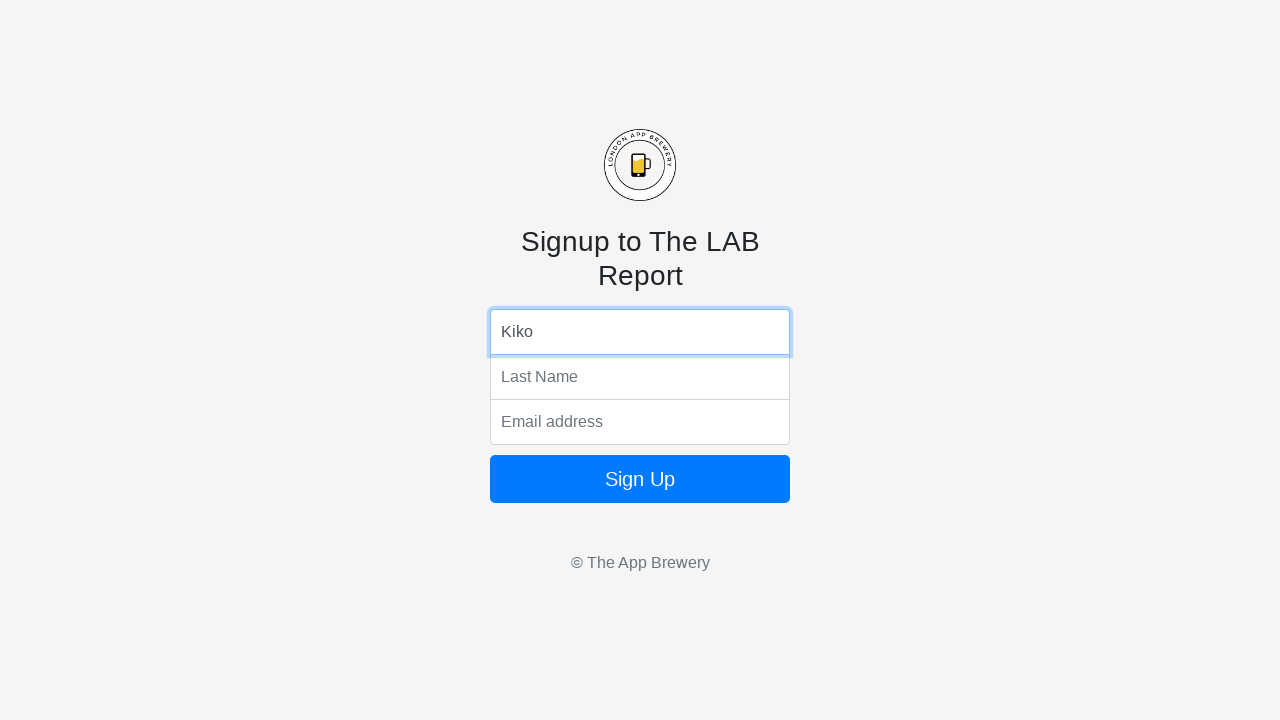

Filled last name field with 'Last' on input[name='lName']
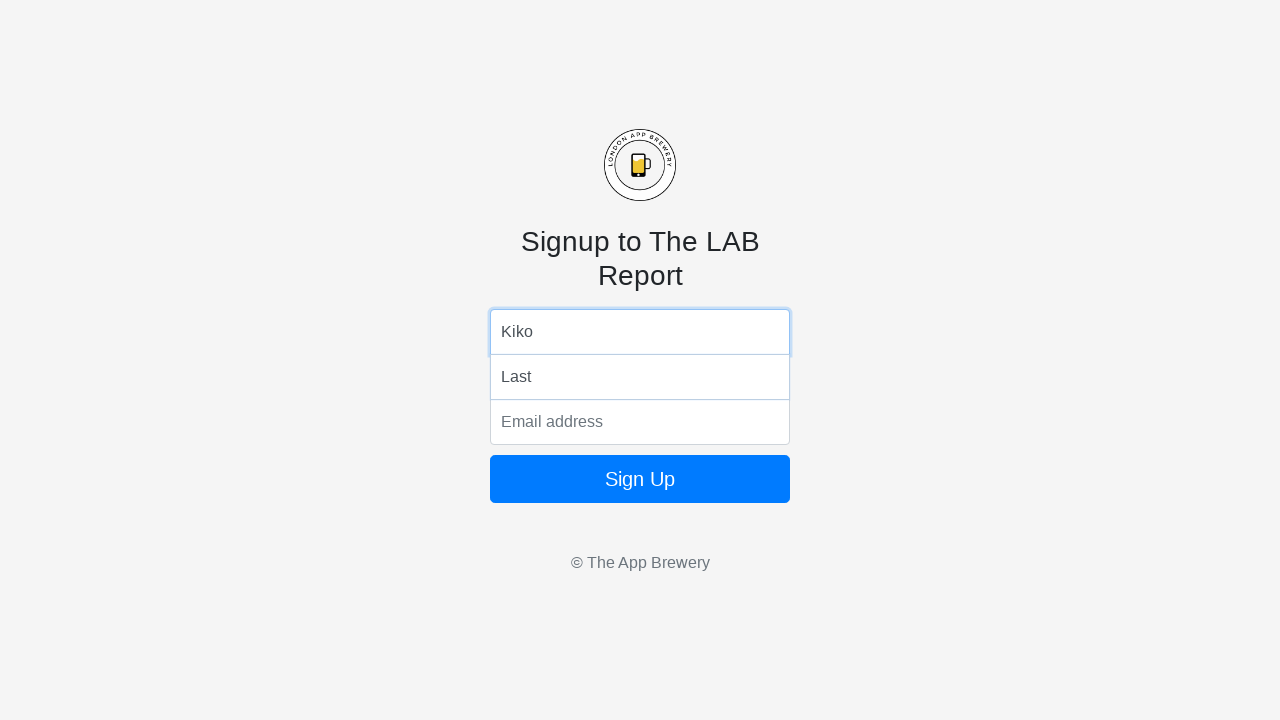

Filled email field with 'kikolast@gmail.com' on input[name='email']
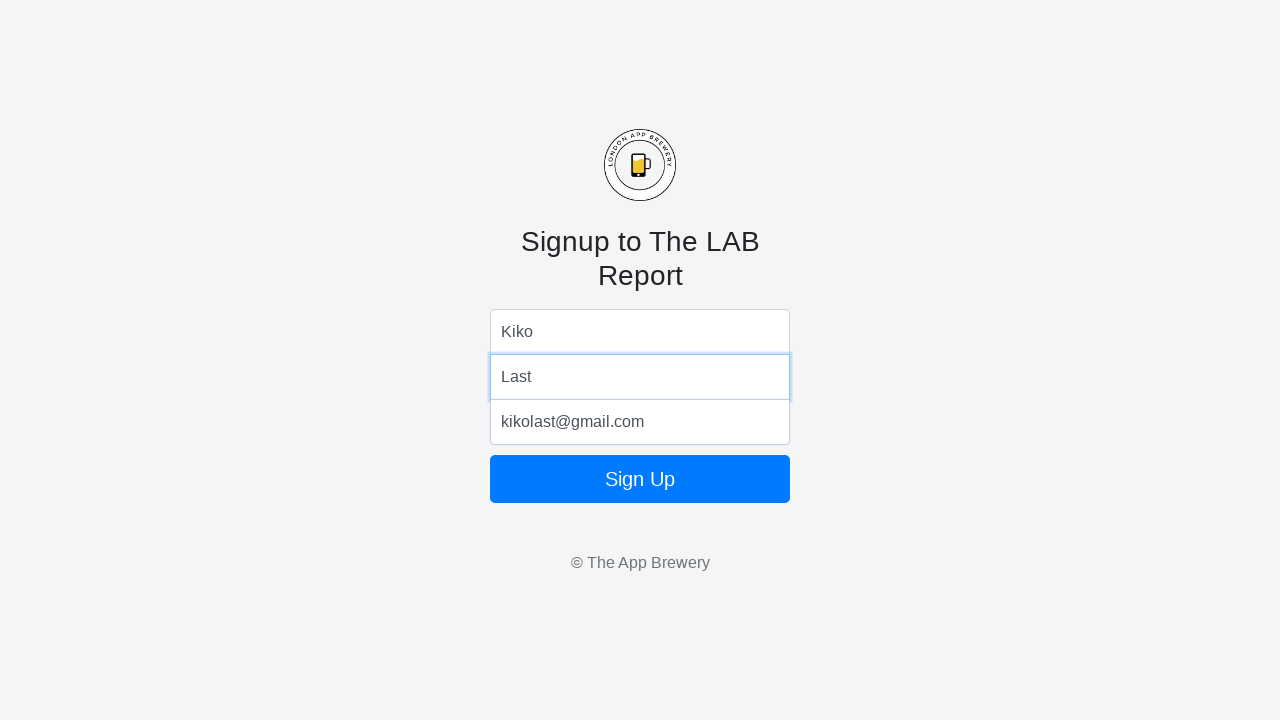

Submitted form by pressing Enter key on input[name='email']
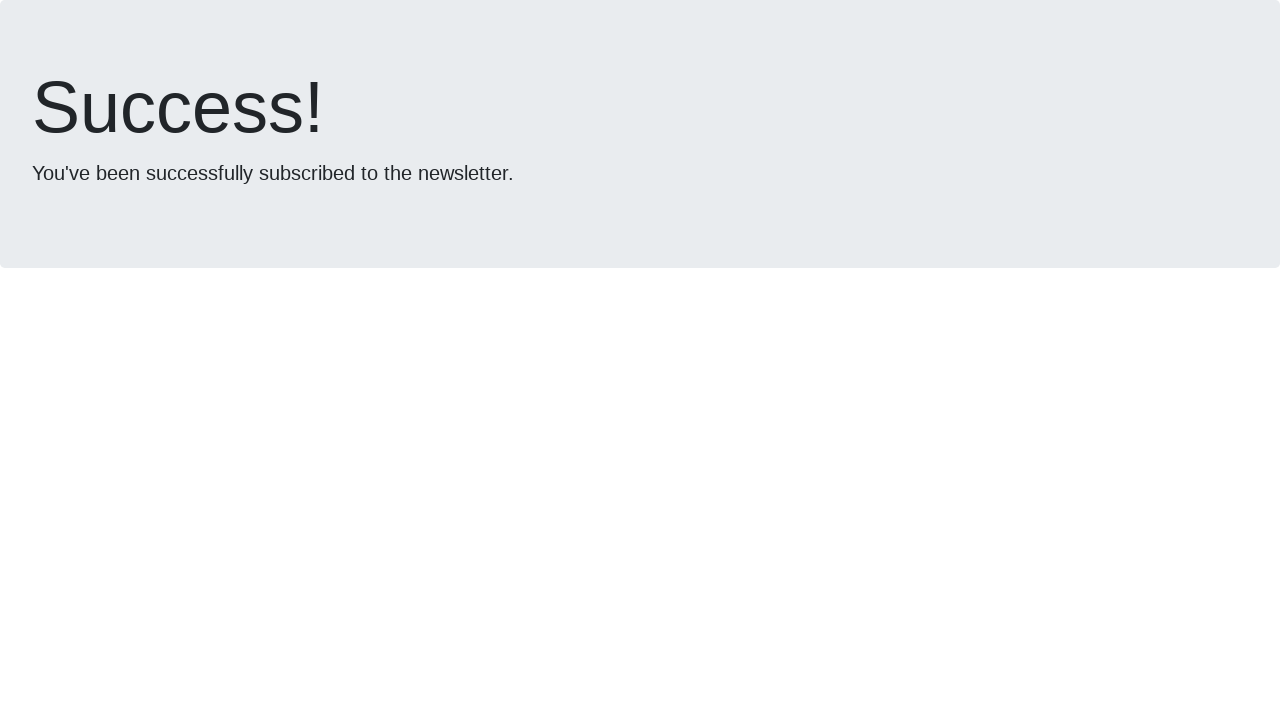

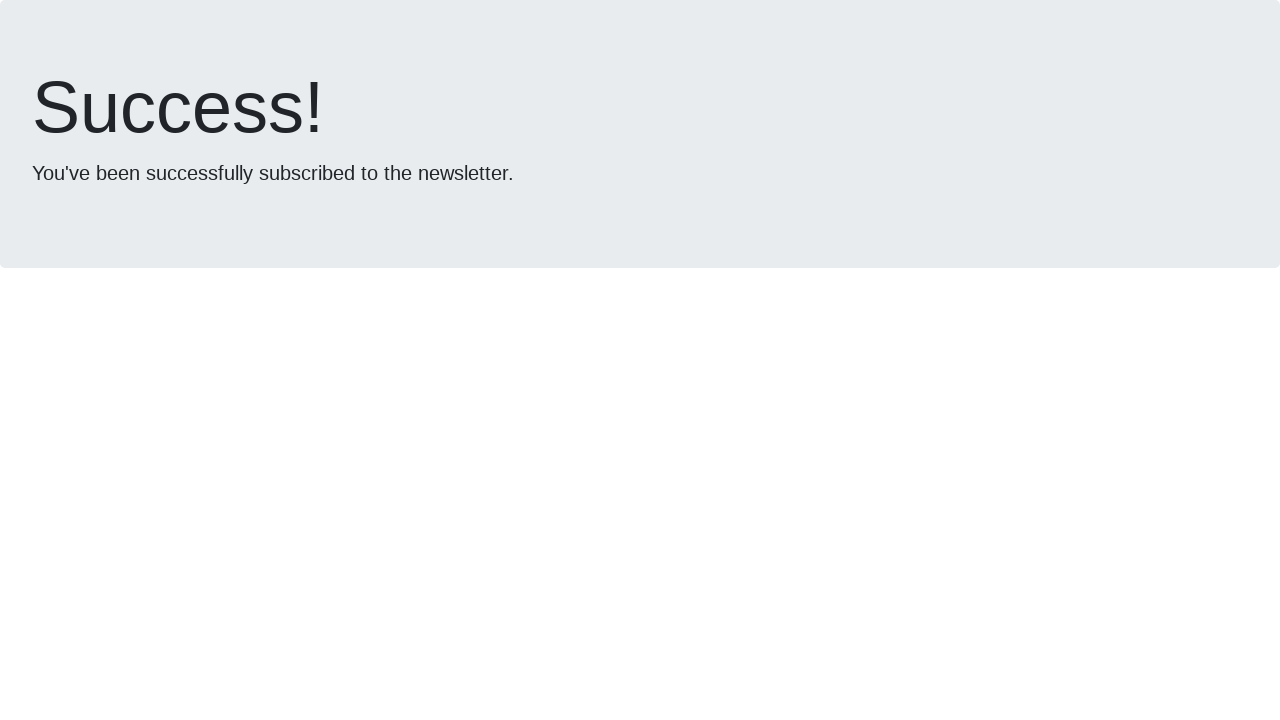